Navigates to a page with a table and verifies the table with id "customers" is present on the page

Starting URL: http://www.thefriendlytester.co.uk/2012/12/table-controlobject.html

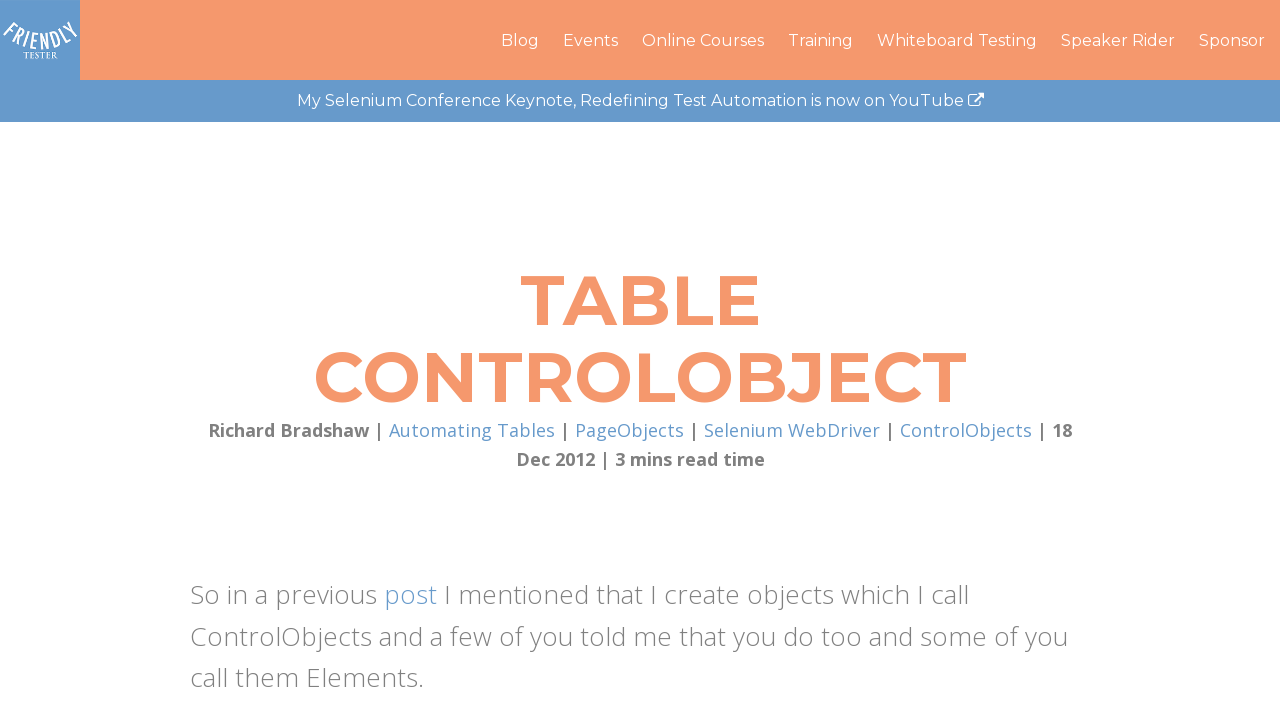

Navigated to table control object page
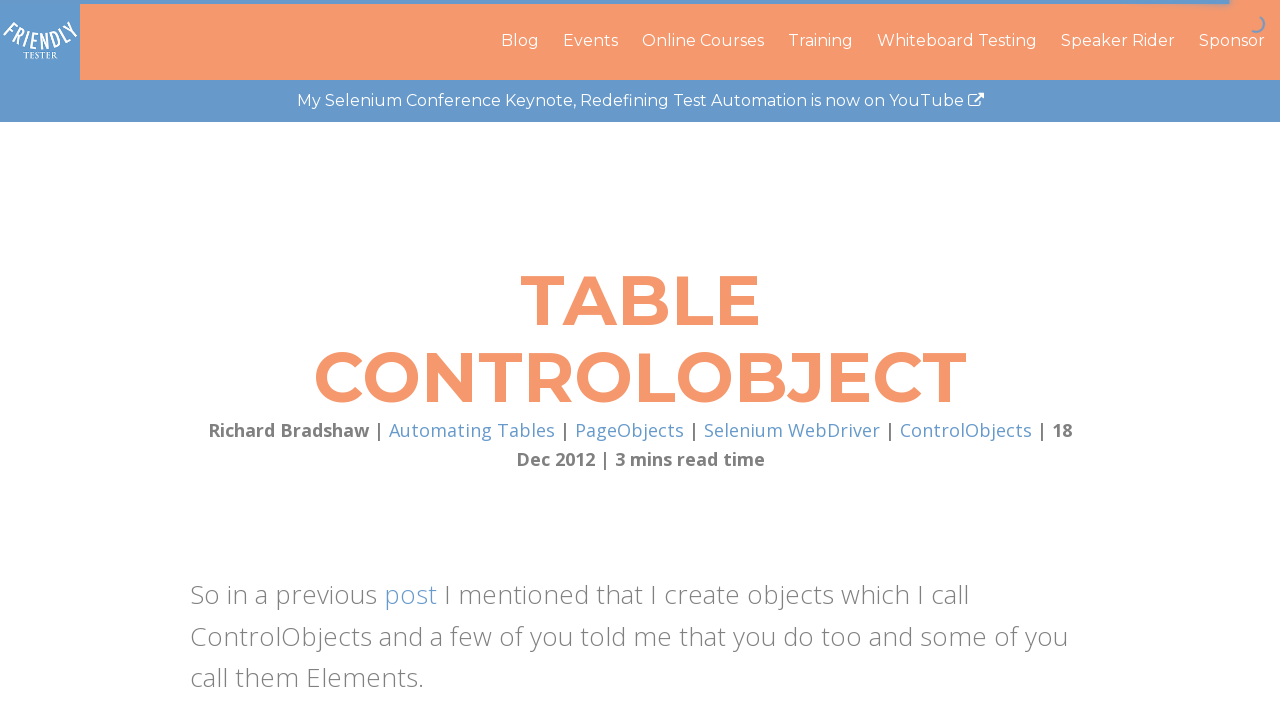

Table with id 'customers' is present on the page
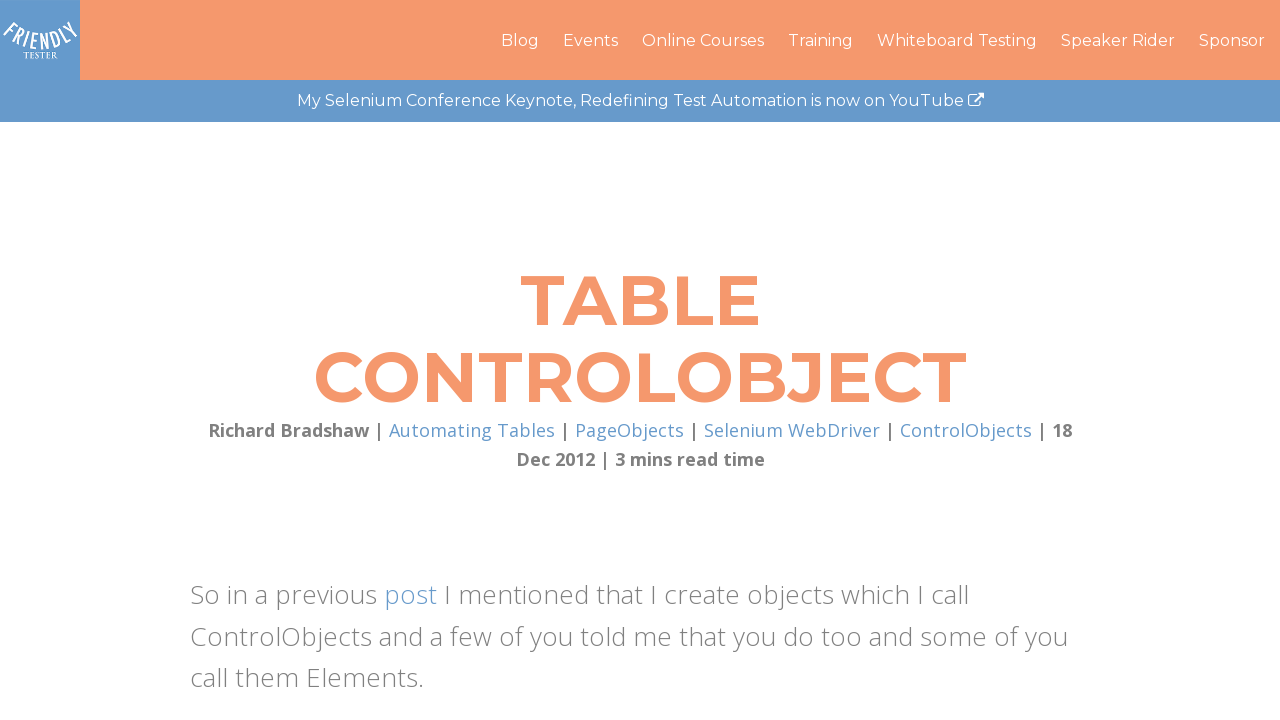

Verified that the 'customers' table is visible
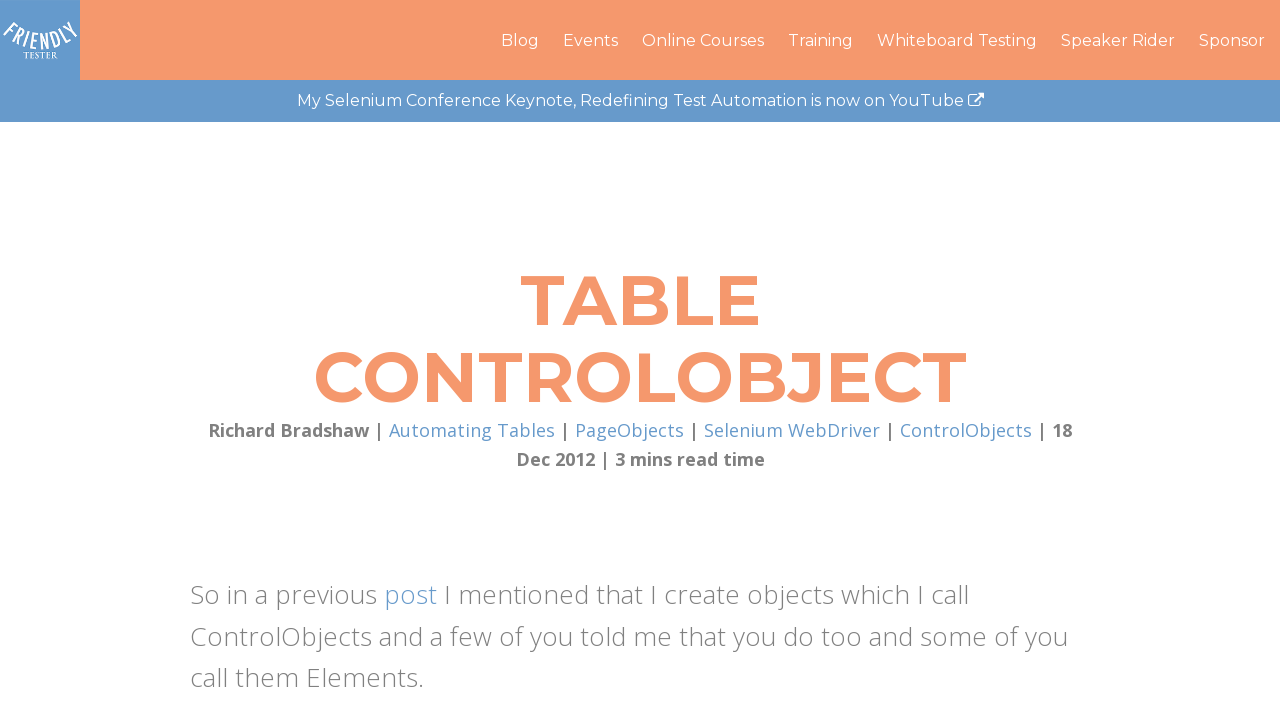

Retrieved all column headers from the table
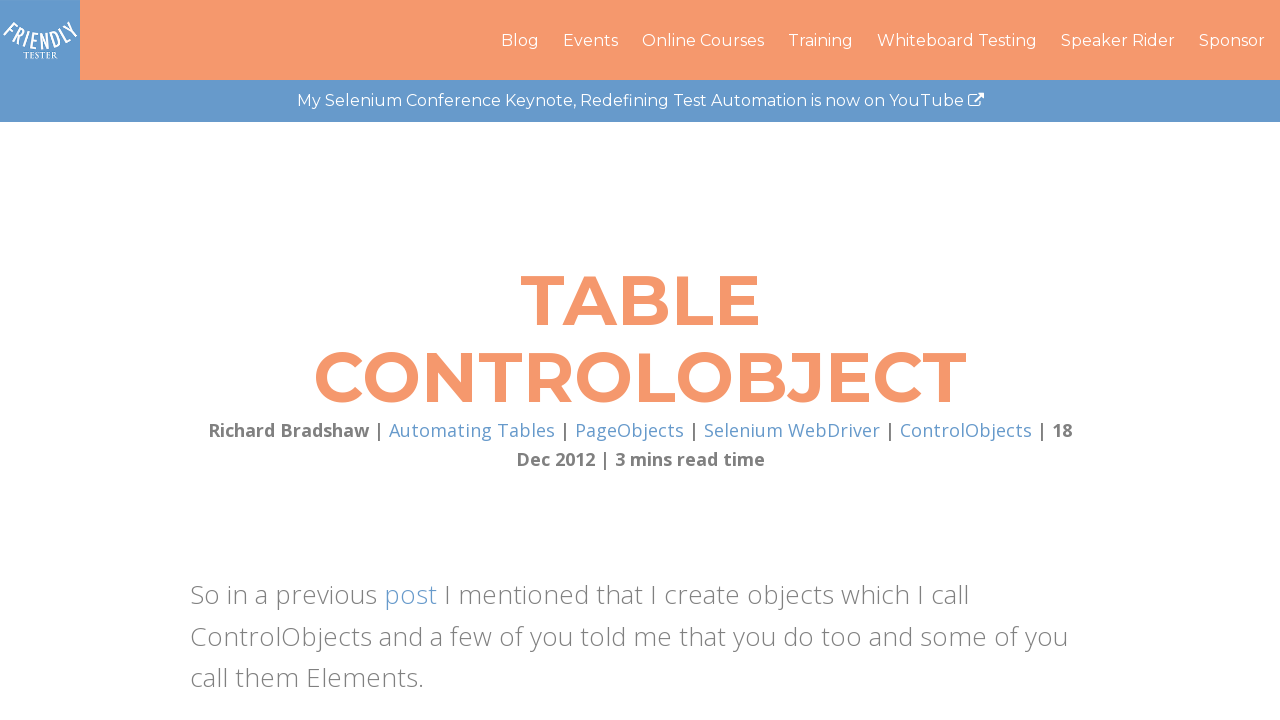

Verified all expected column headers are present: Company, Contact, Country
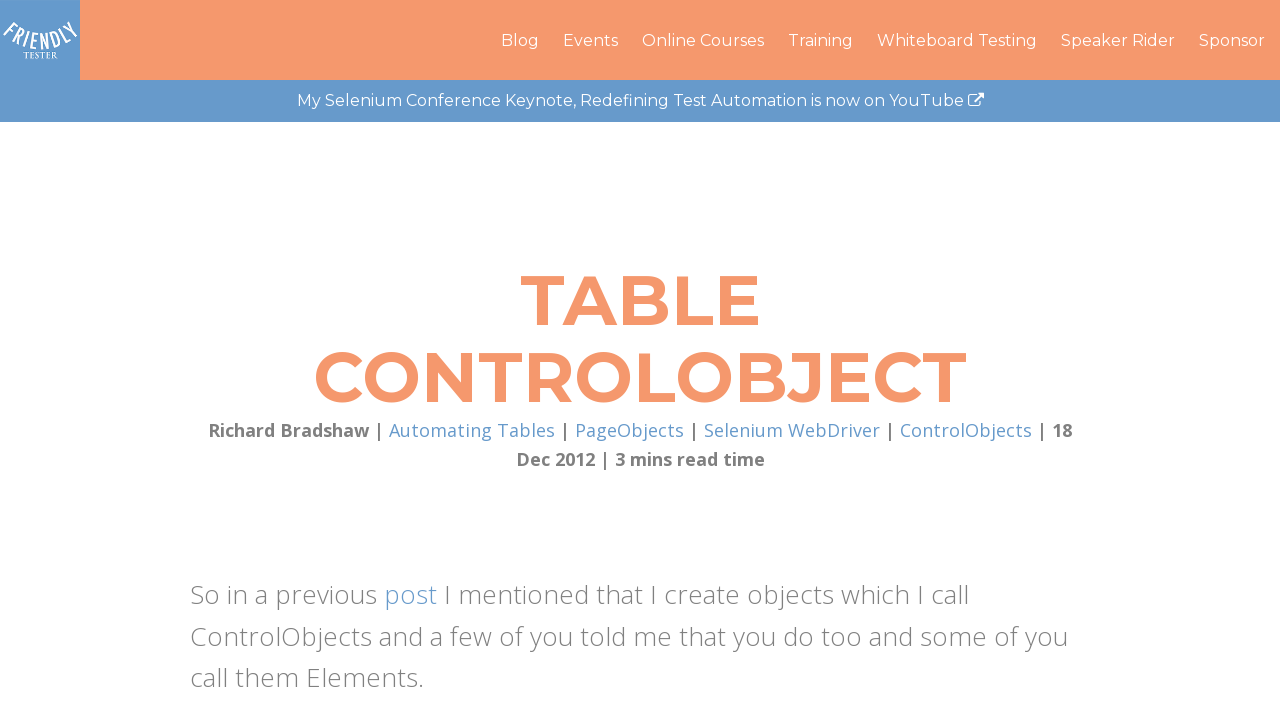

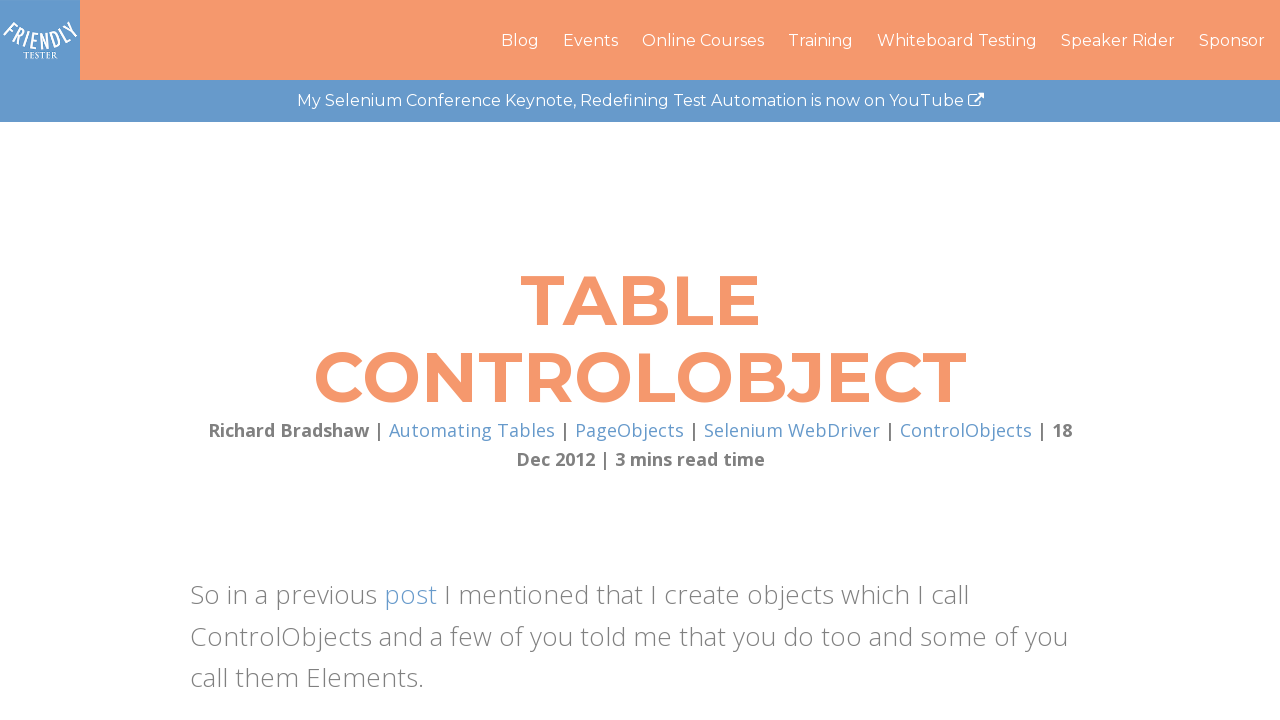